Tests drag and drop functionality by dragging an element from source to target on the jQuery UI droppable demo page

Starting URL: https://jqueryui.com/droppable/

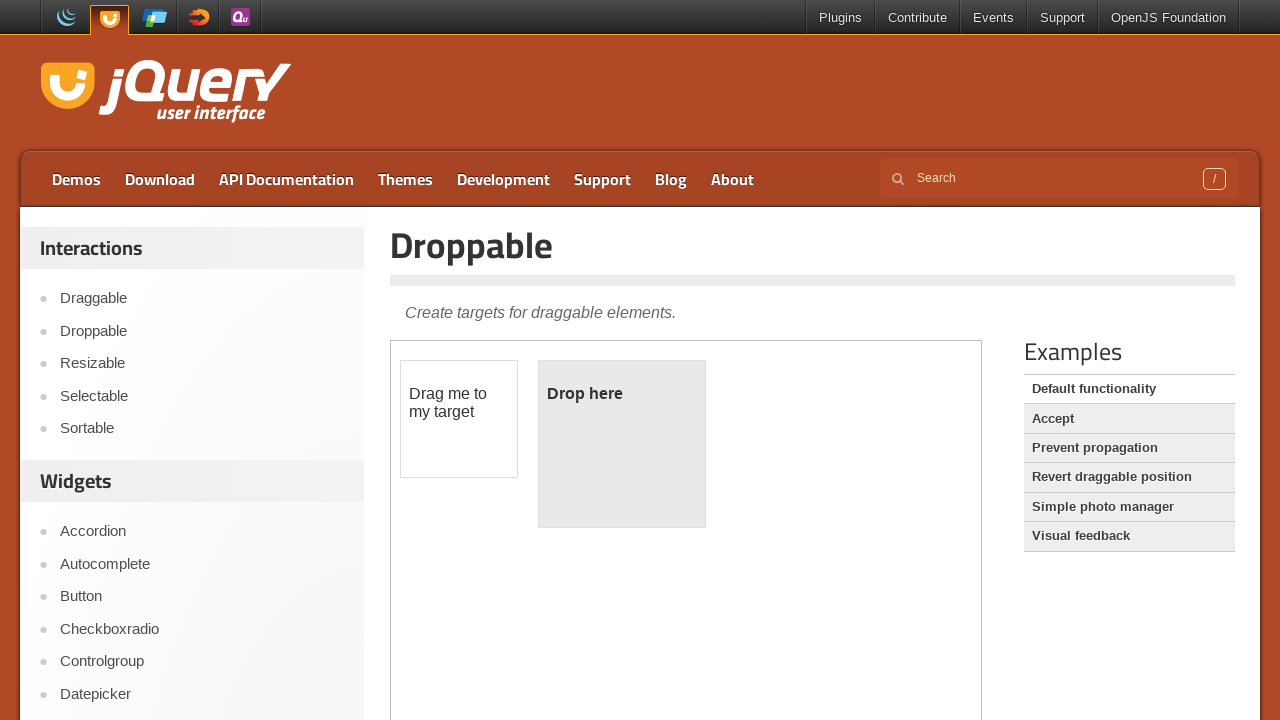

Navigated to jQuery UI droppable demo page
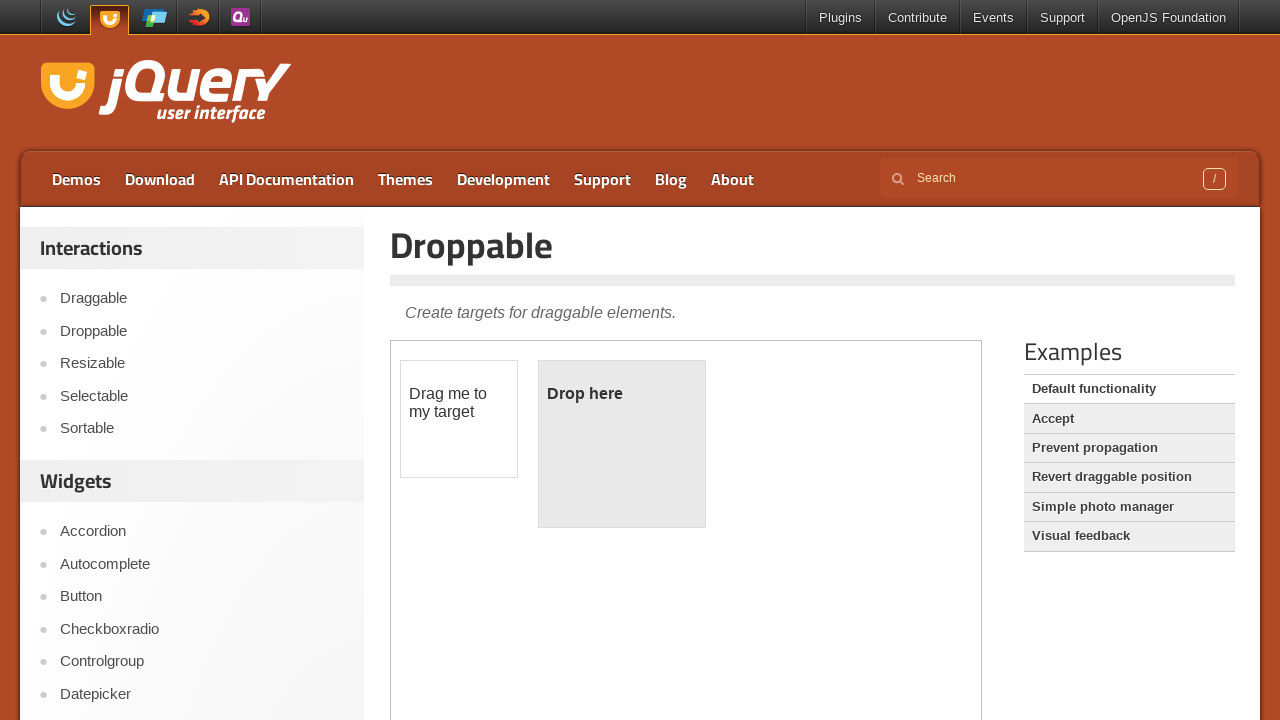

Located demo iframe
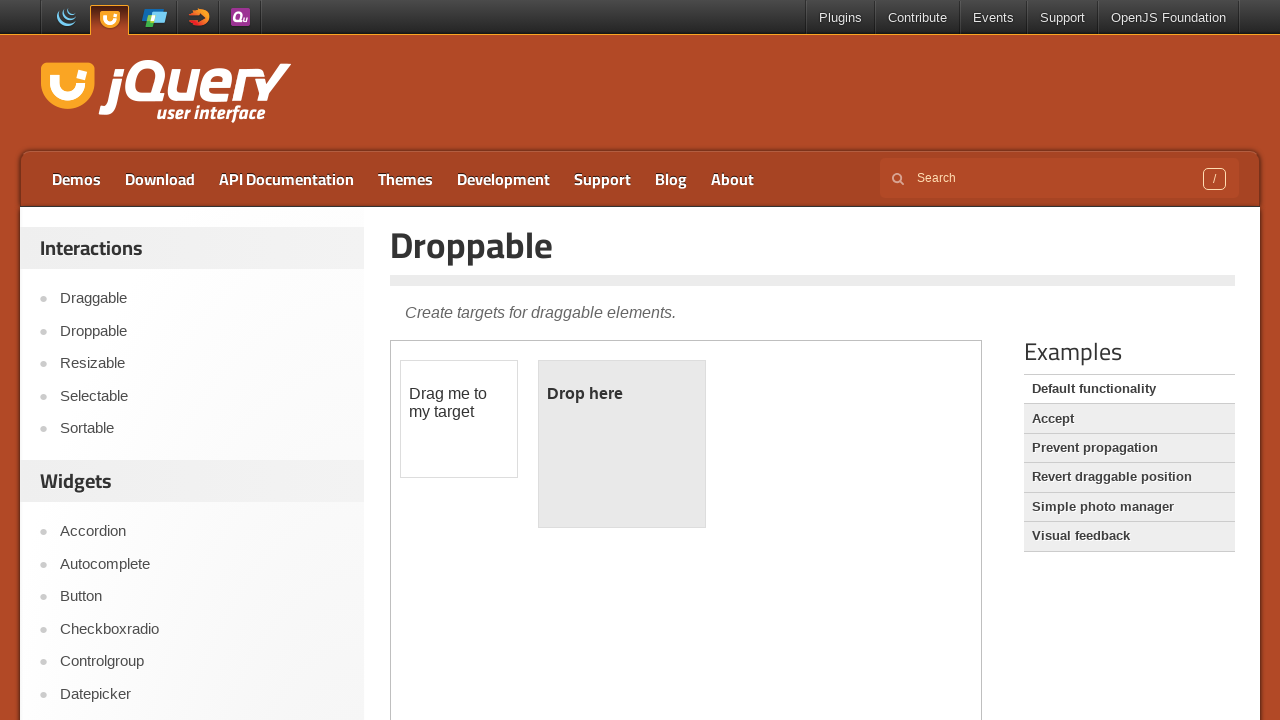

Located draggable element
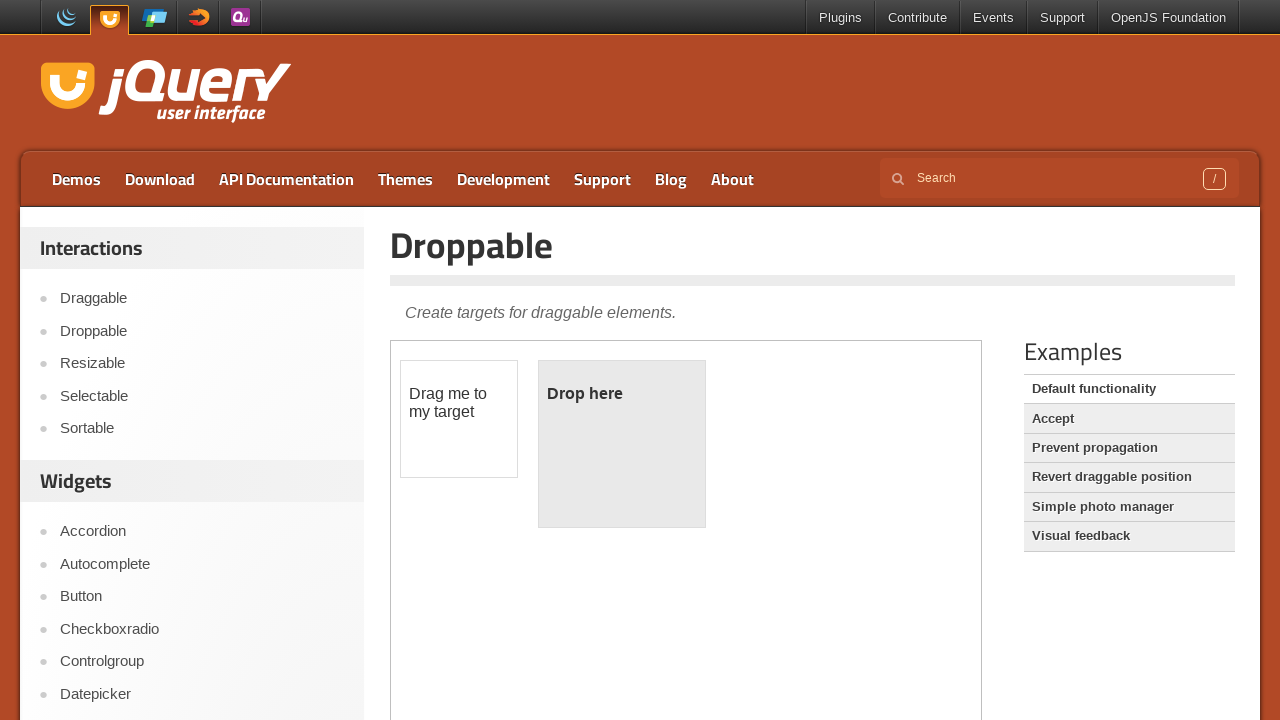

Located droppable element
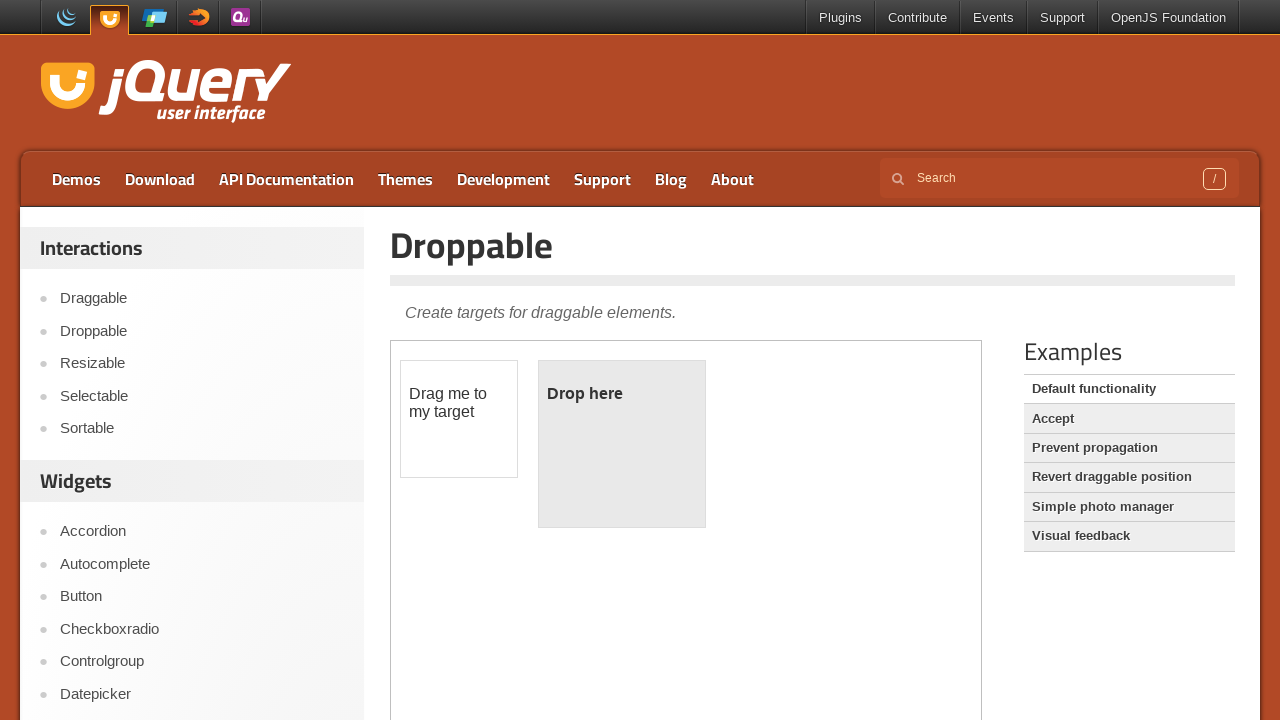

Dragged element from source to target droppable area at (622, 444)
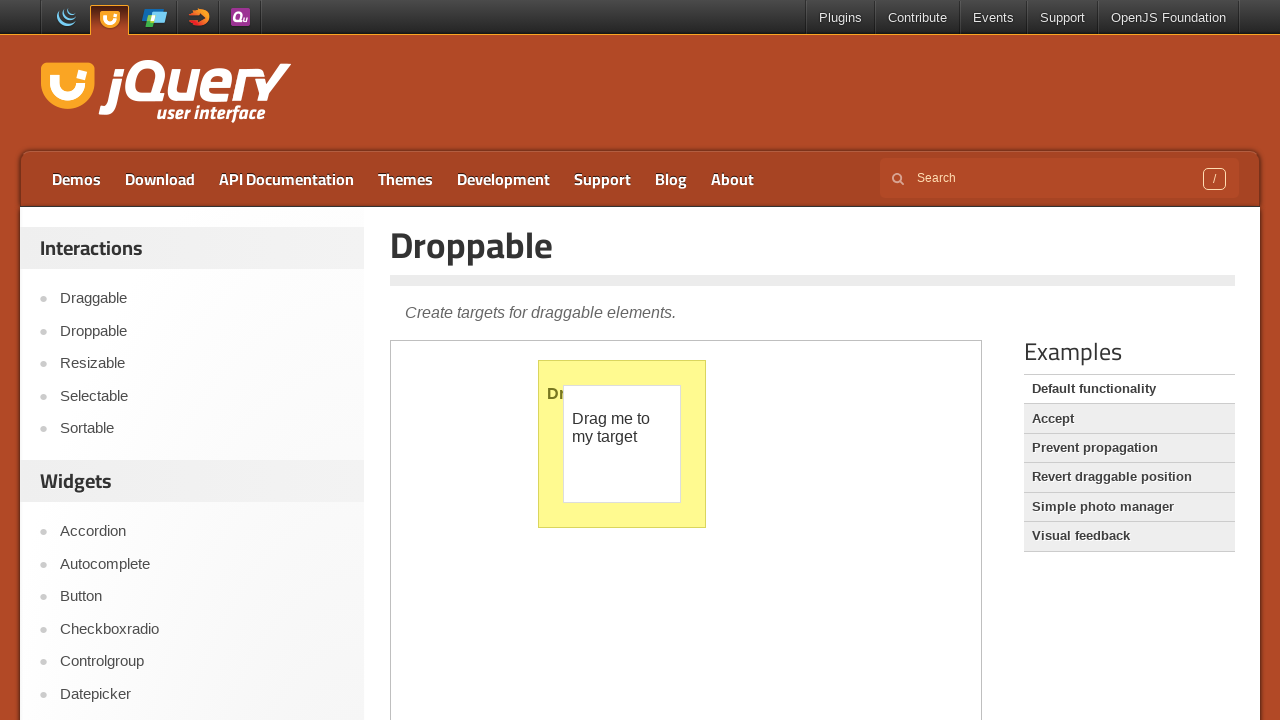

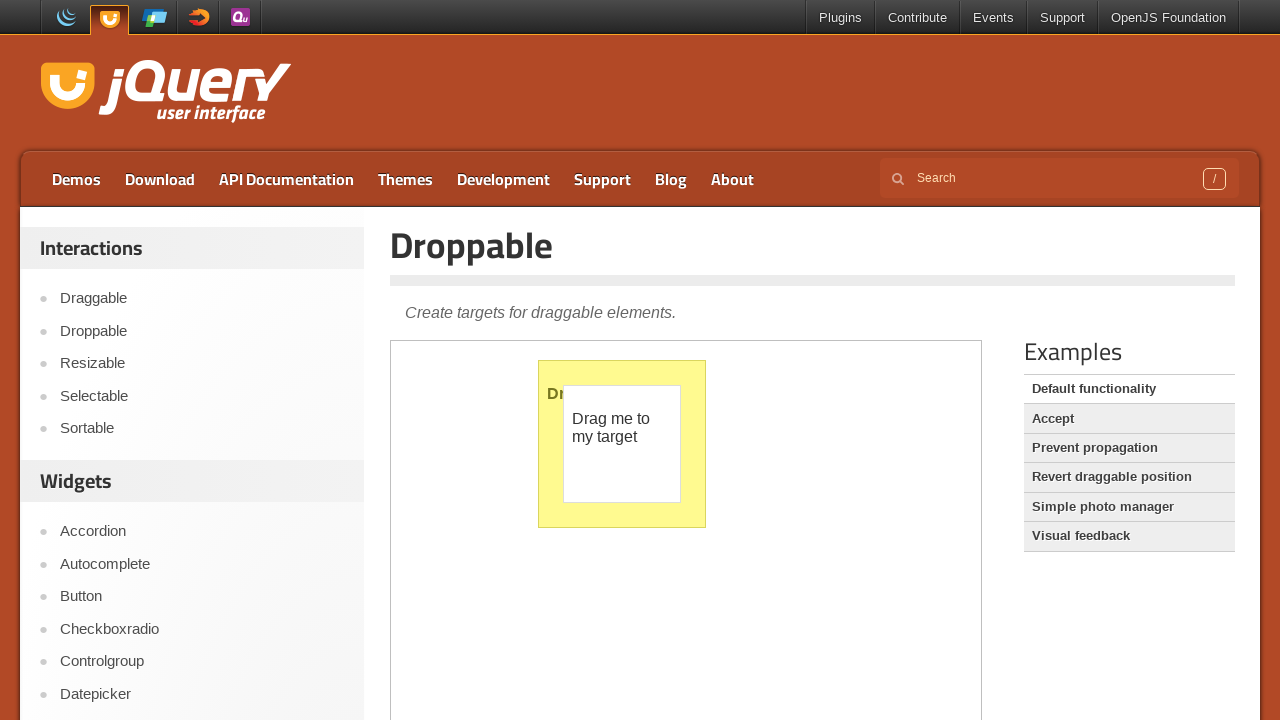